Tests the instructions modal by opening it, verifying it exists, and closing it with the checkmark button

Starting URL: https://ghsvensson.github.io/NeonTyper/

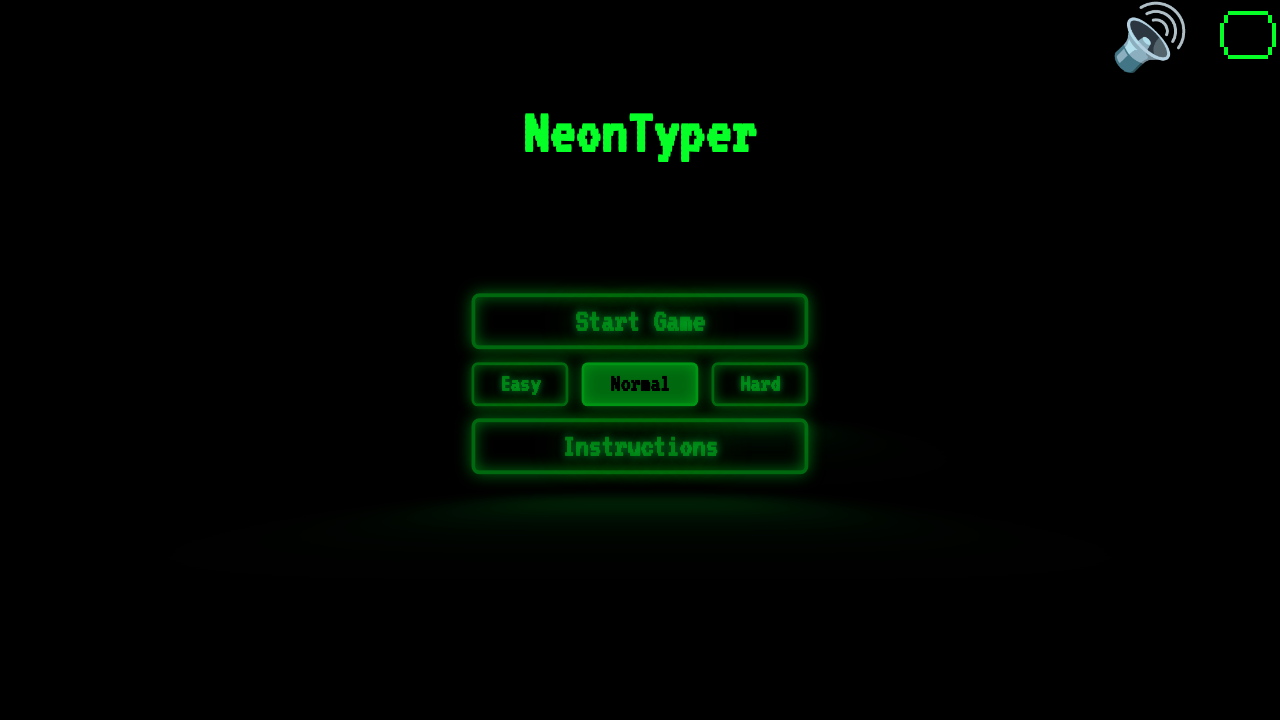

Clicked instructions button to open modal at (640, 447) on #instr-button
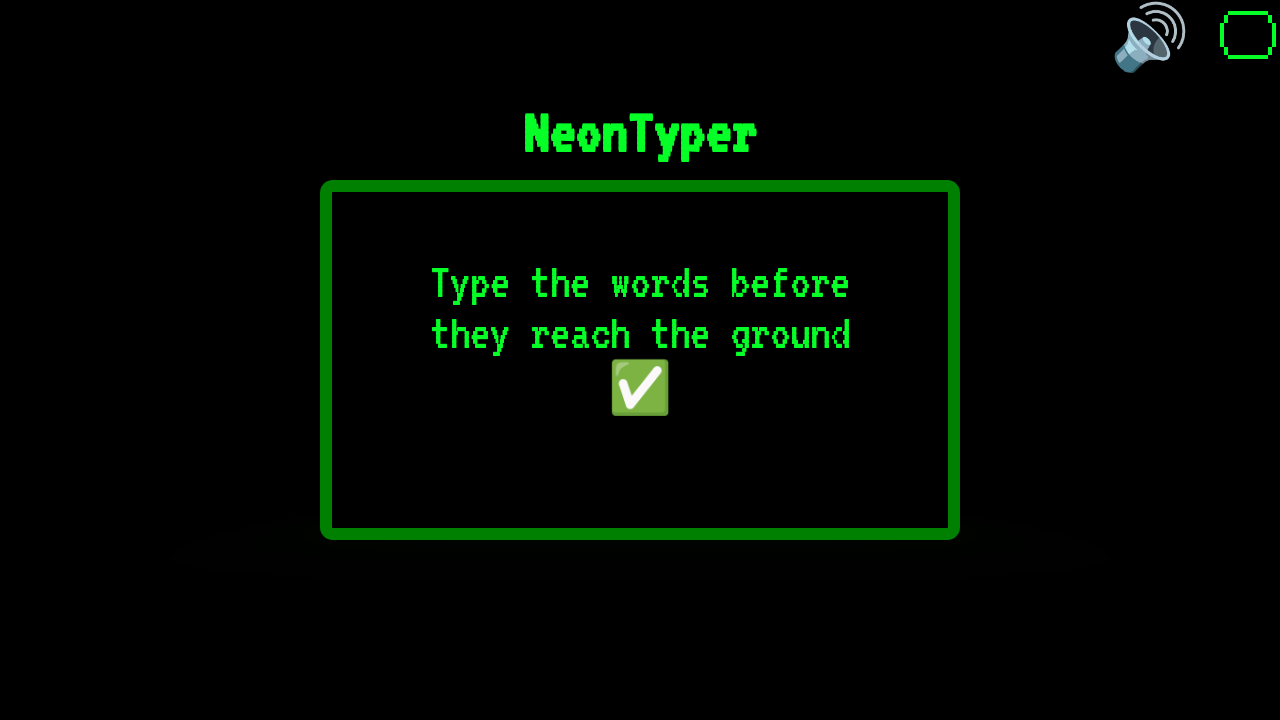

Instructions modal became visible
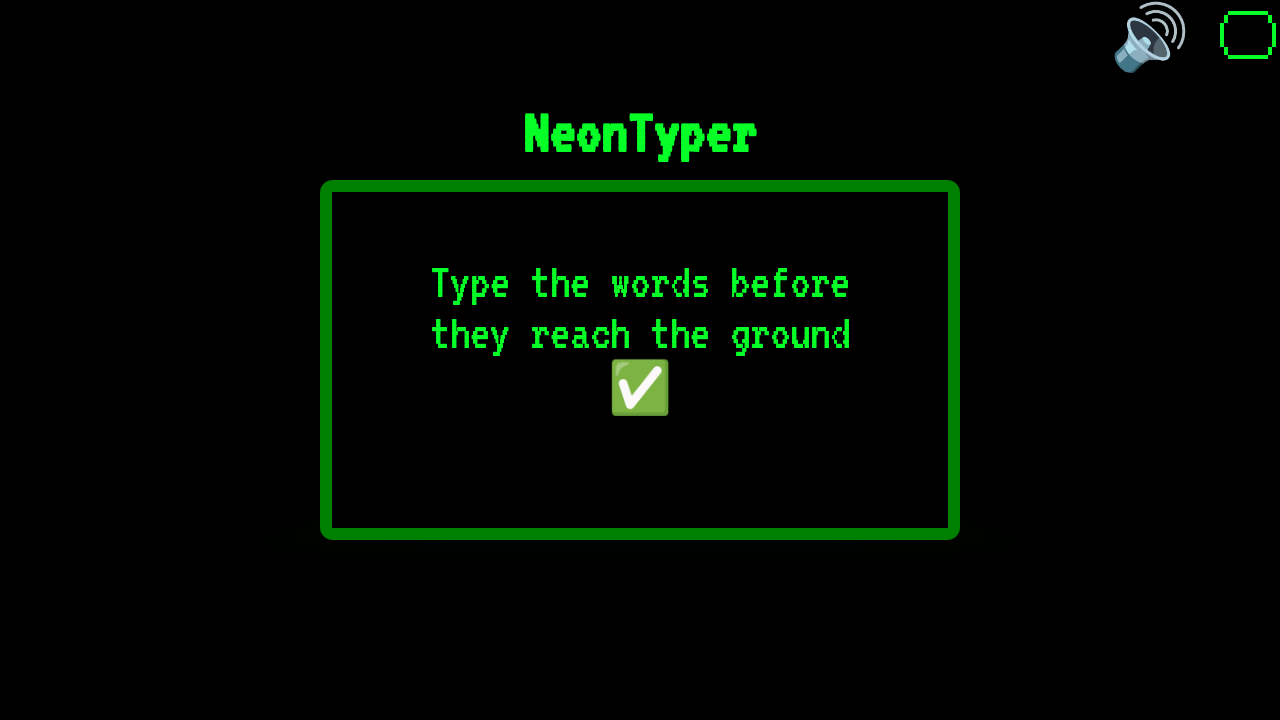

Clicked checkmark button to close instructions modal at (640, 388) on #checkmark-button
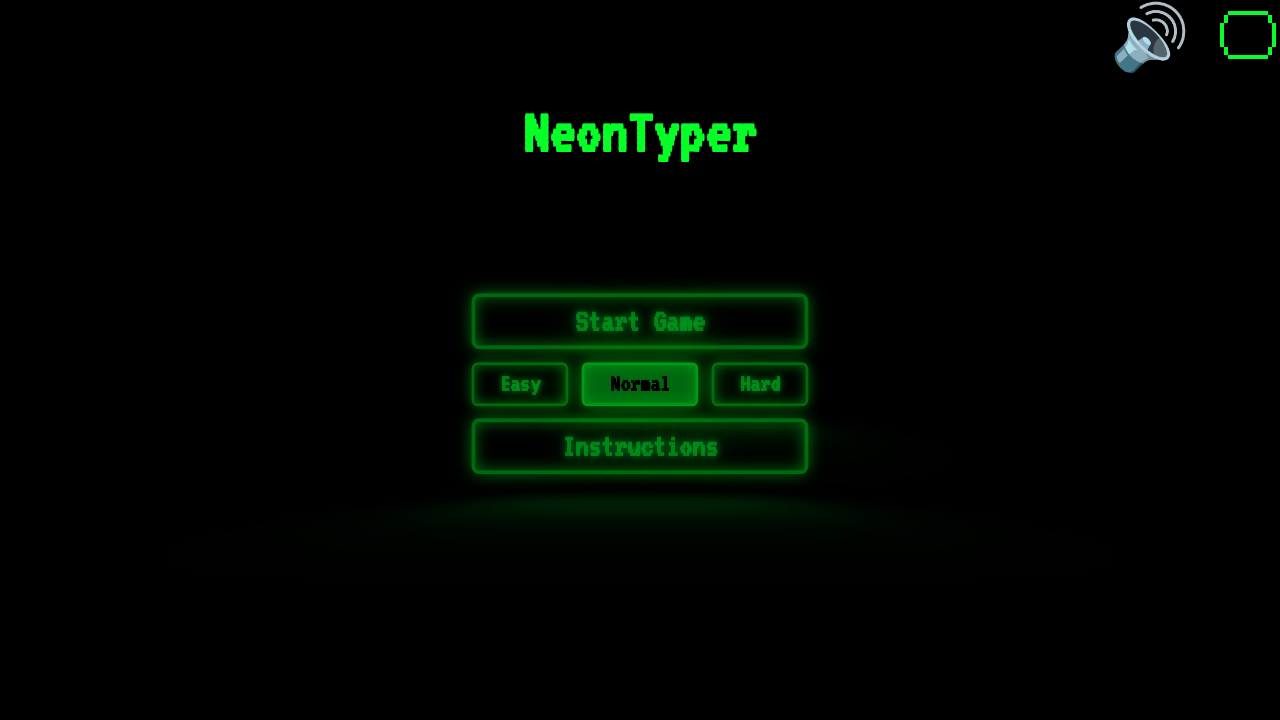

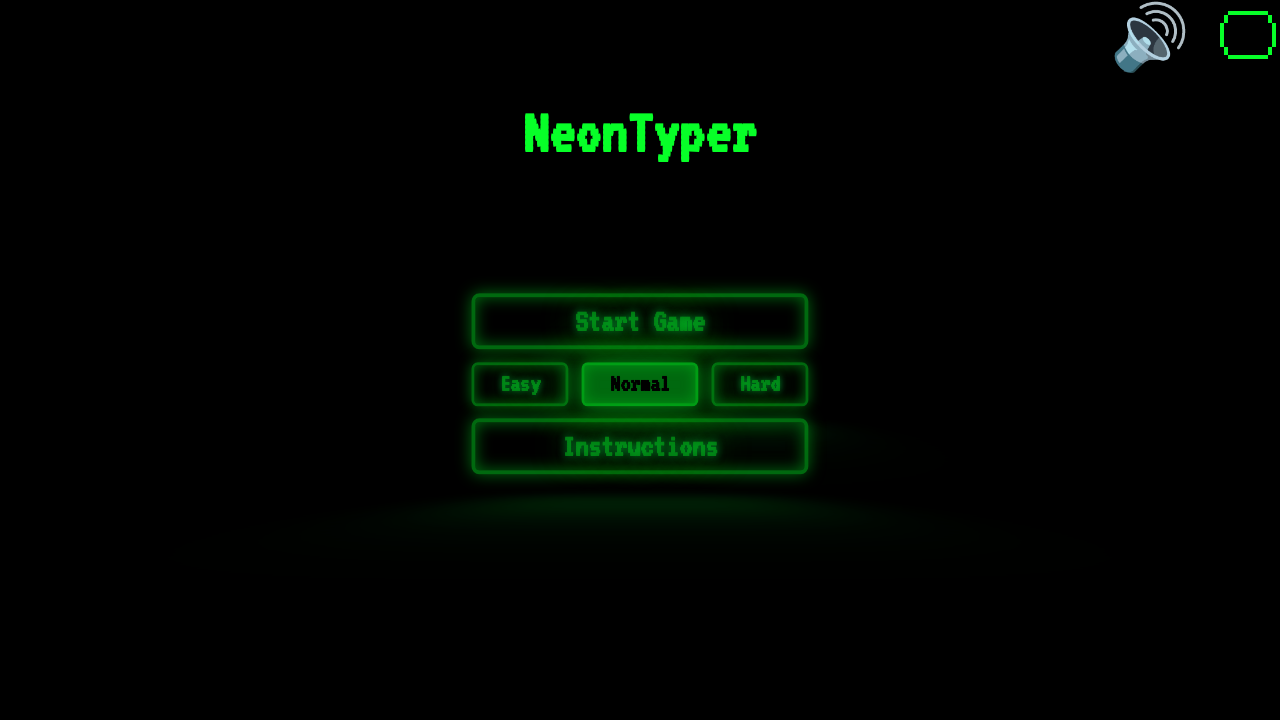